Clicks on the Team link and verifies the team member names displayed on the page

Starting URL: http://www.99-bottles-of-beer.net/

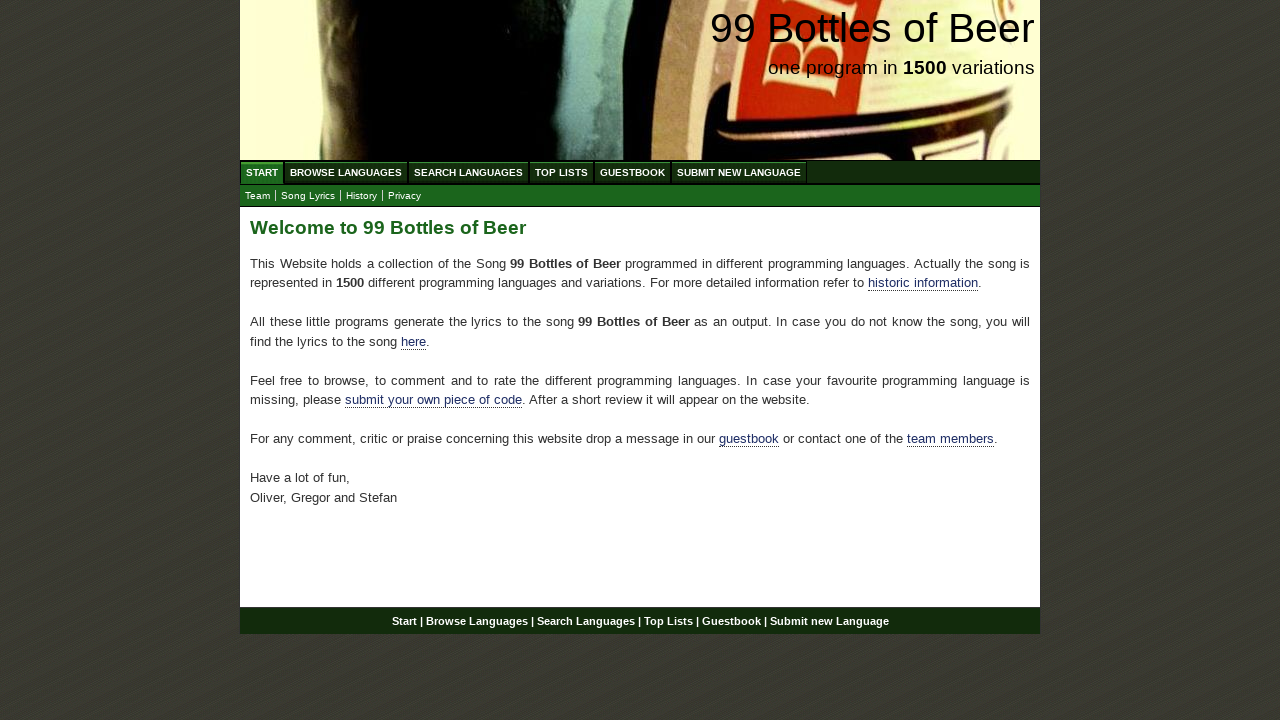

Clicked on the Team link at (258, 196) on a:has-text('Team')
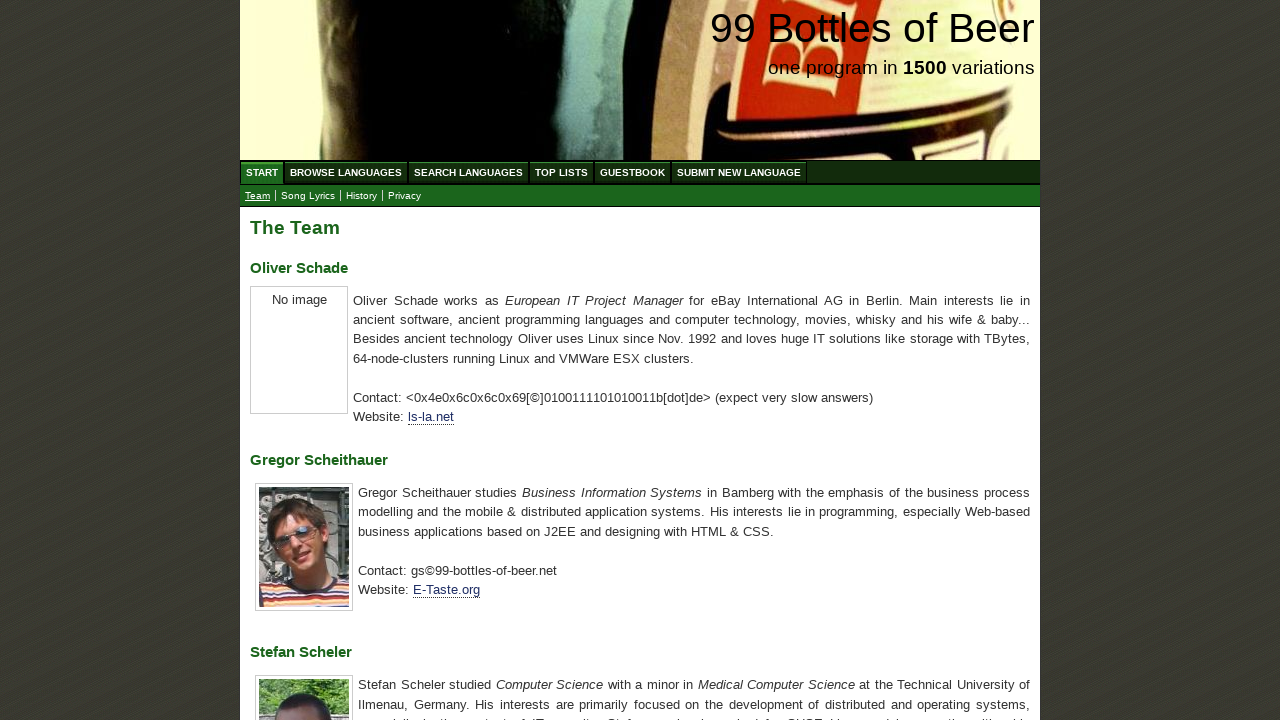

Team page loaded with team member names visible
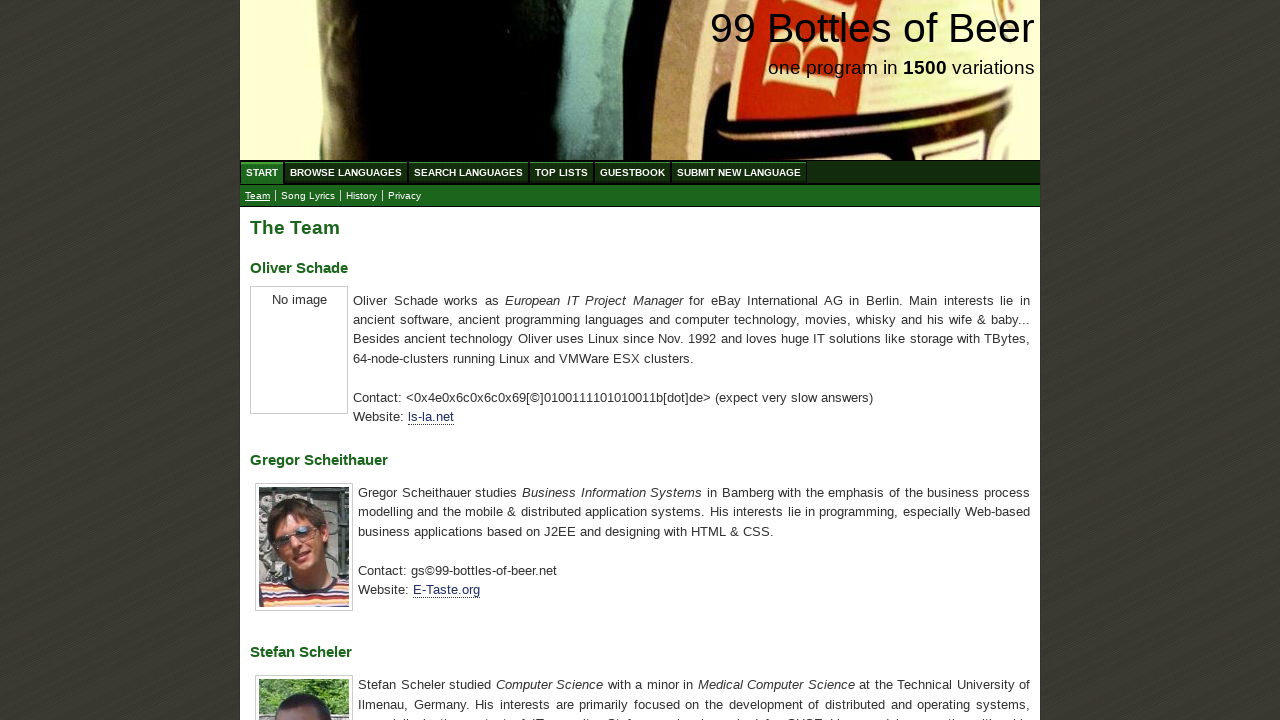

Retrieved all team member name elements
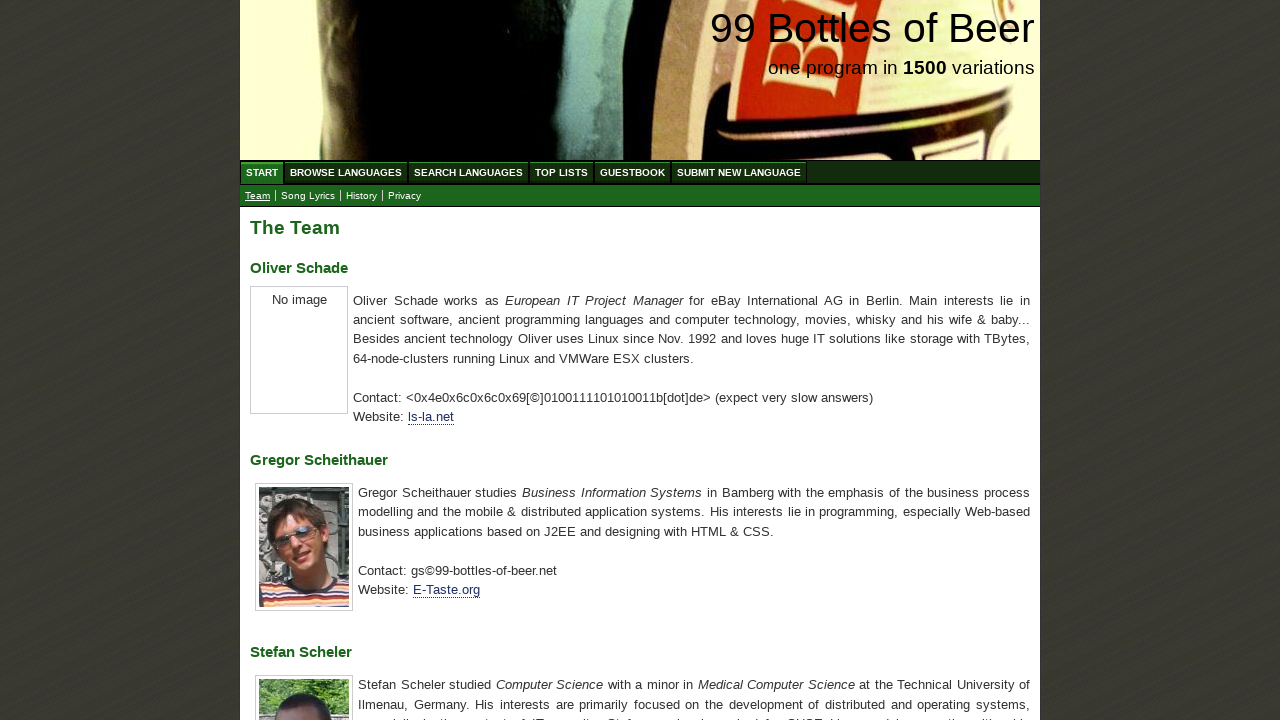

Verified team member name: Oliver Schade
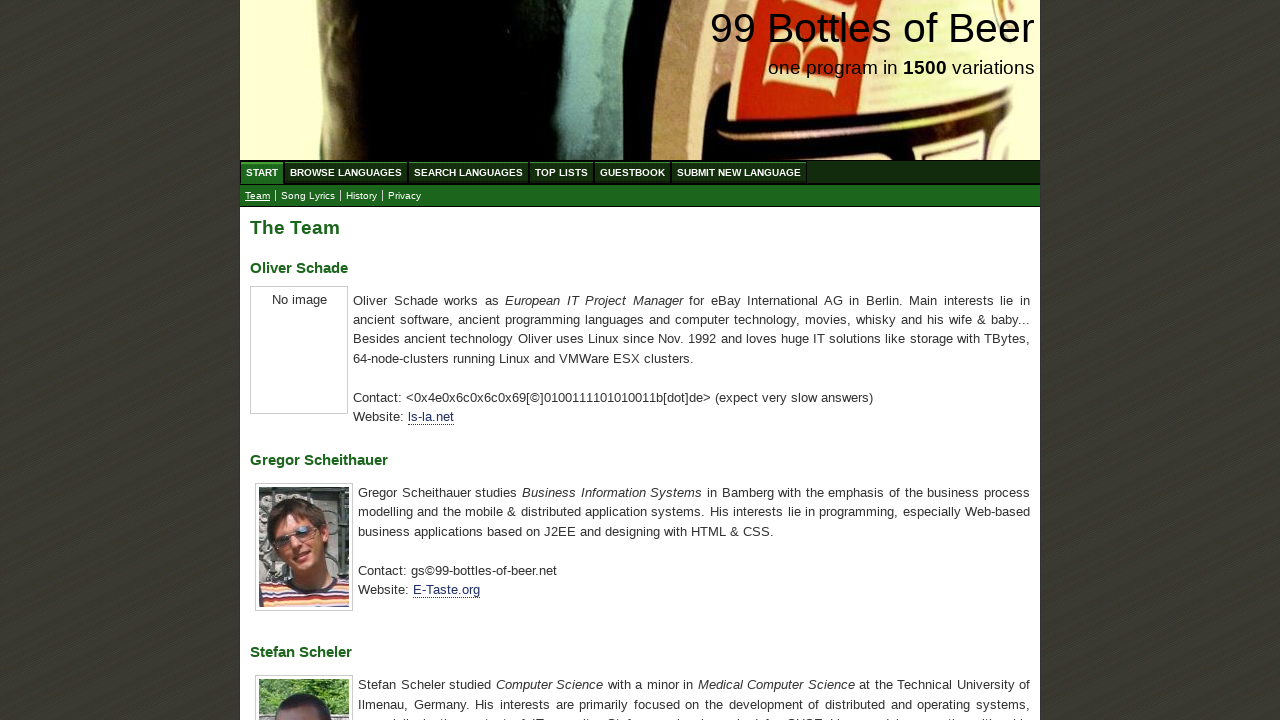

Verified team member name: Gregor Scheithauer
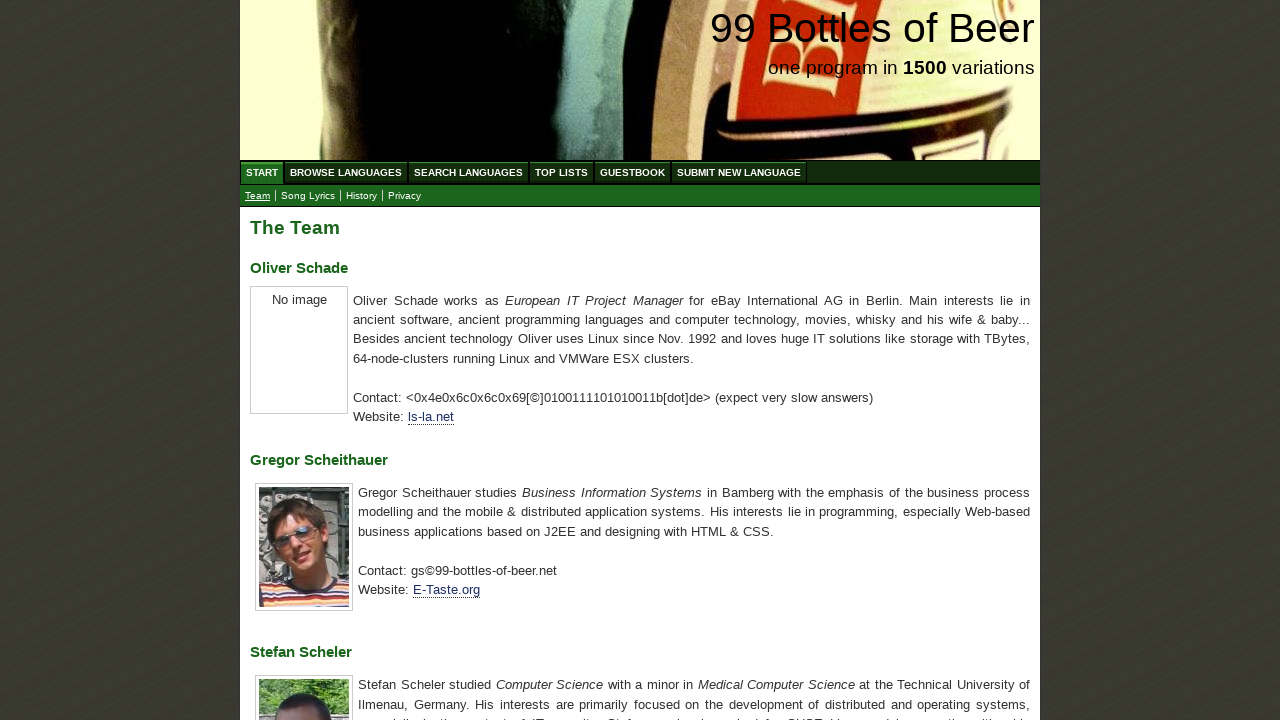

Verified team member name: Stefan Scheler
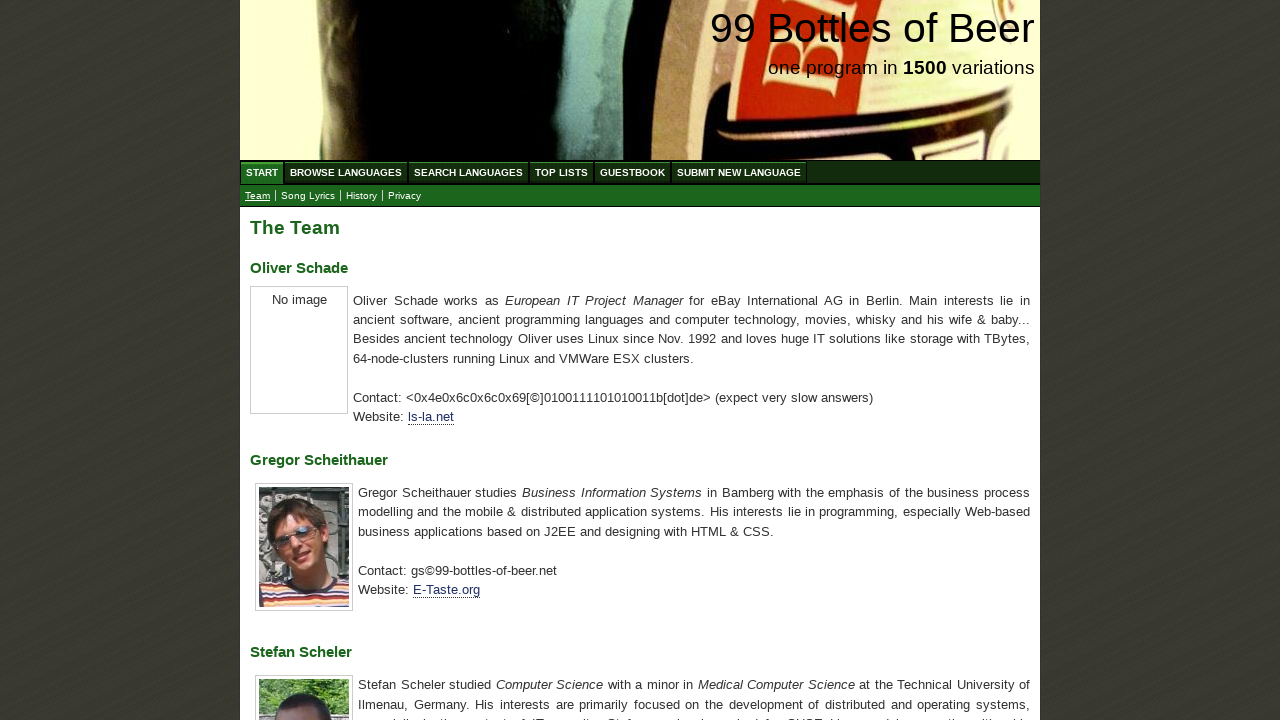

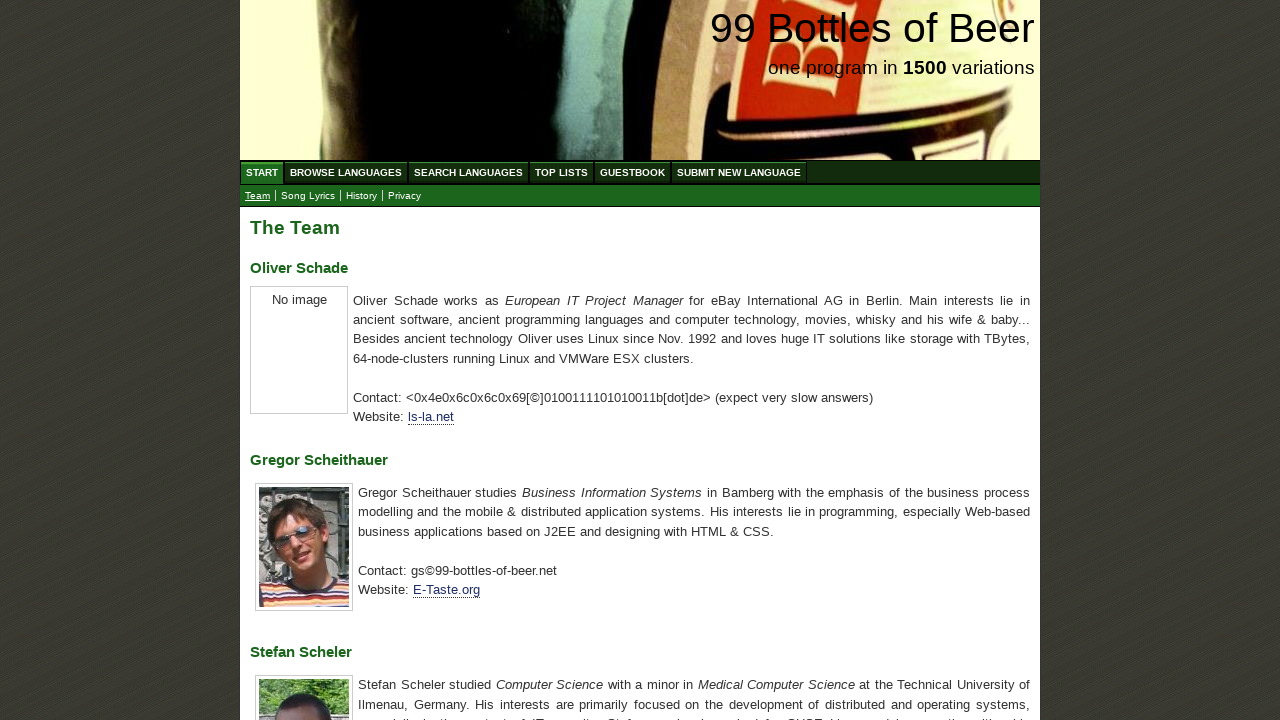